Opens the VWO application page in incognito mode and maximizes the browser window to verify the page loads correctly.

Starting URL: https://app.vwo.com

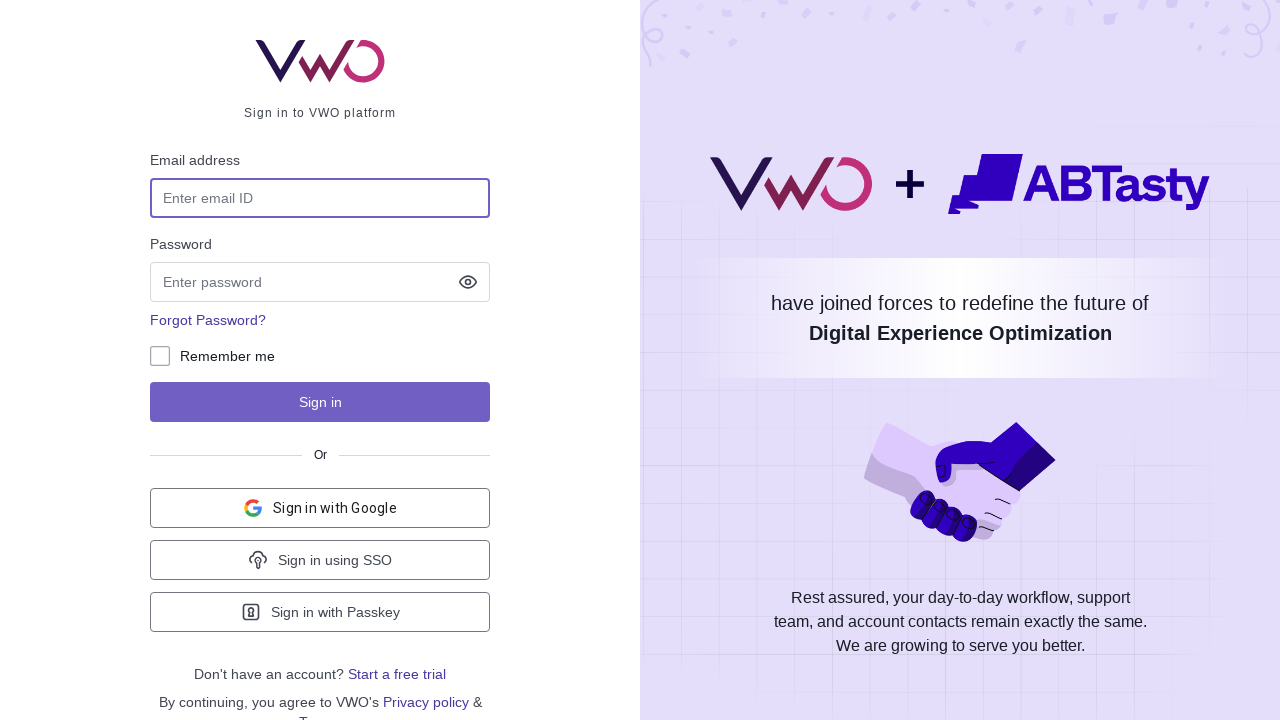

Set viewport size to 1920x1080 to maximize browser window
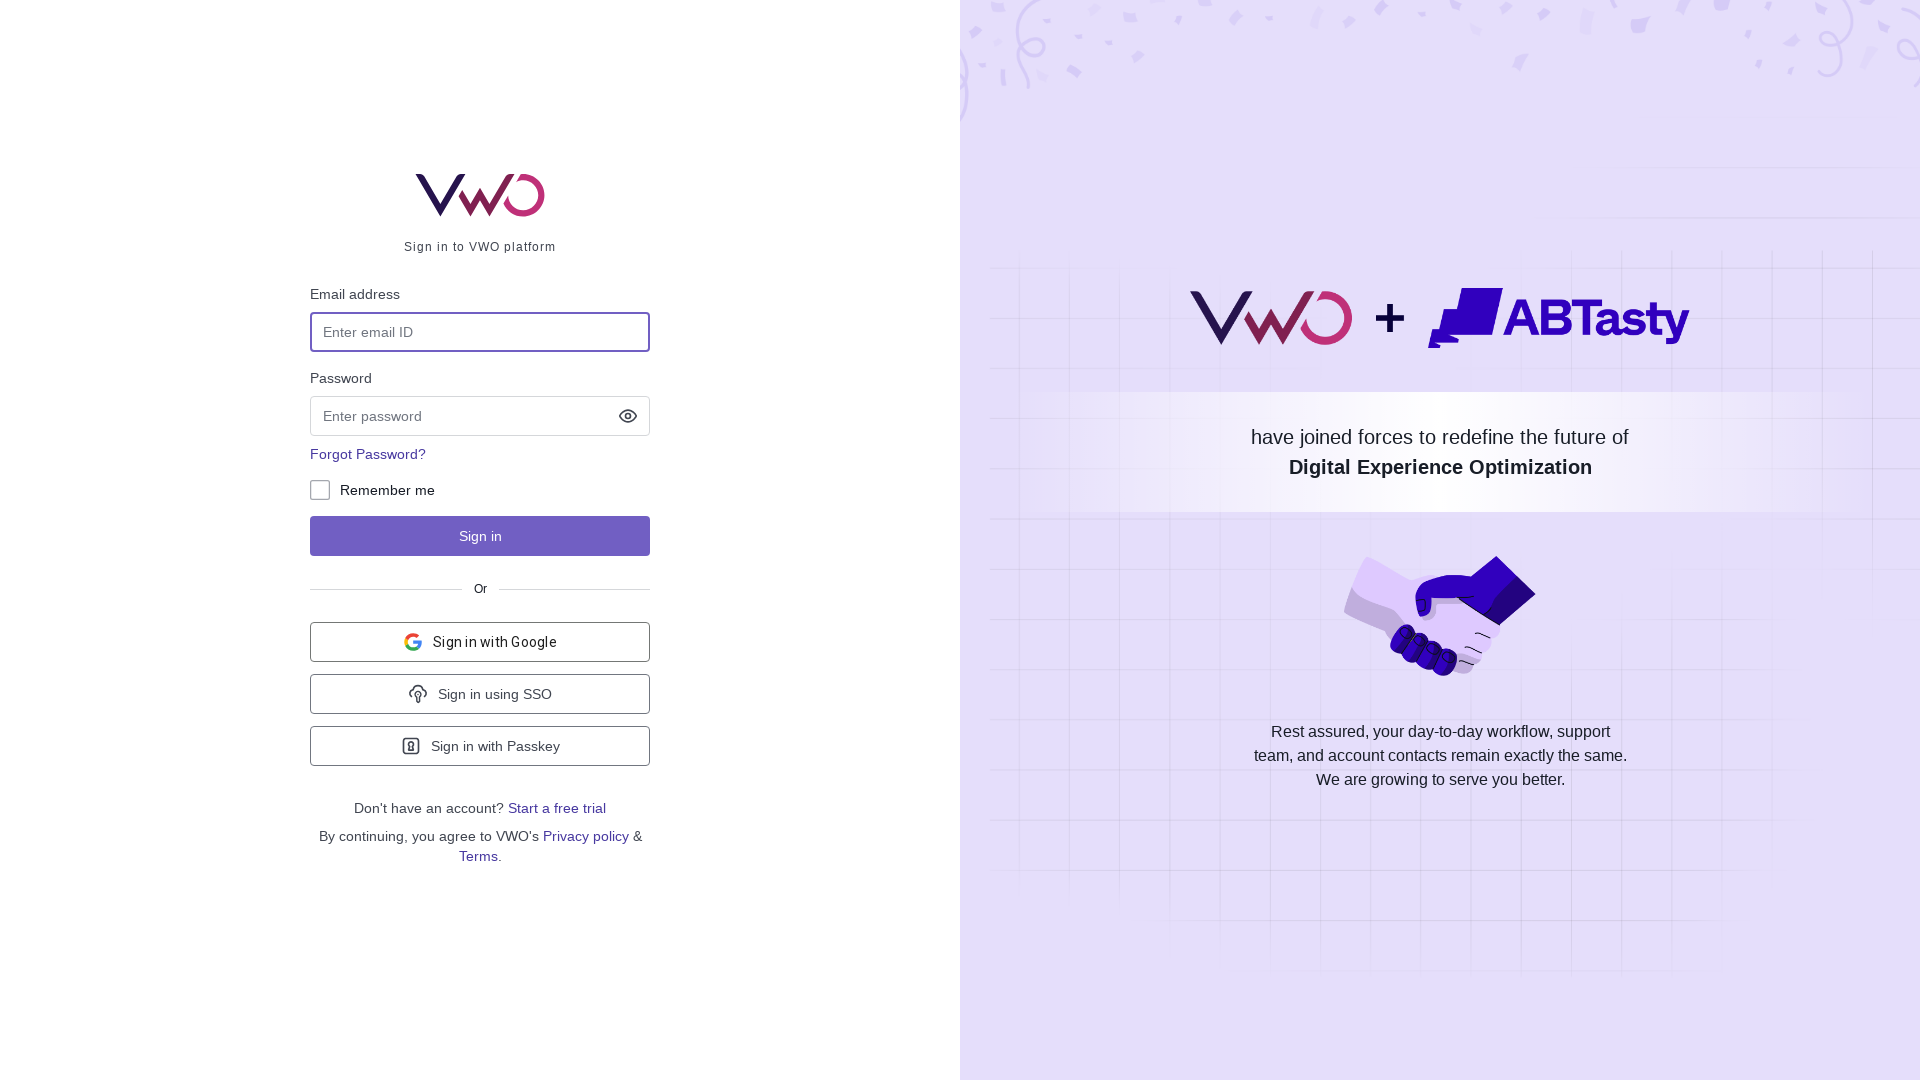

VWO application page loaded successfully with network idle state
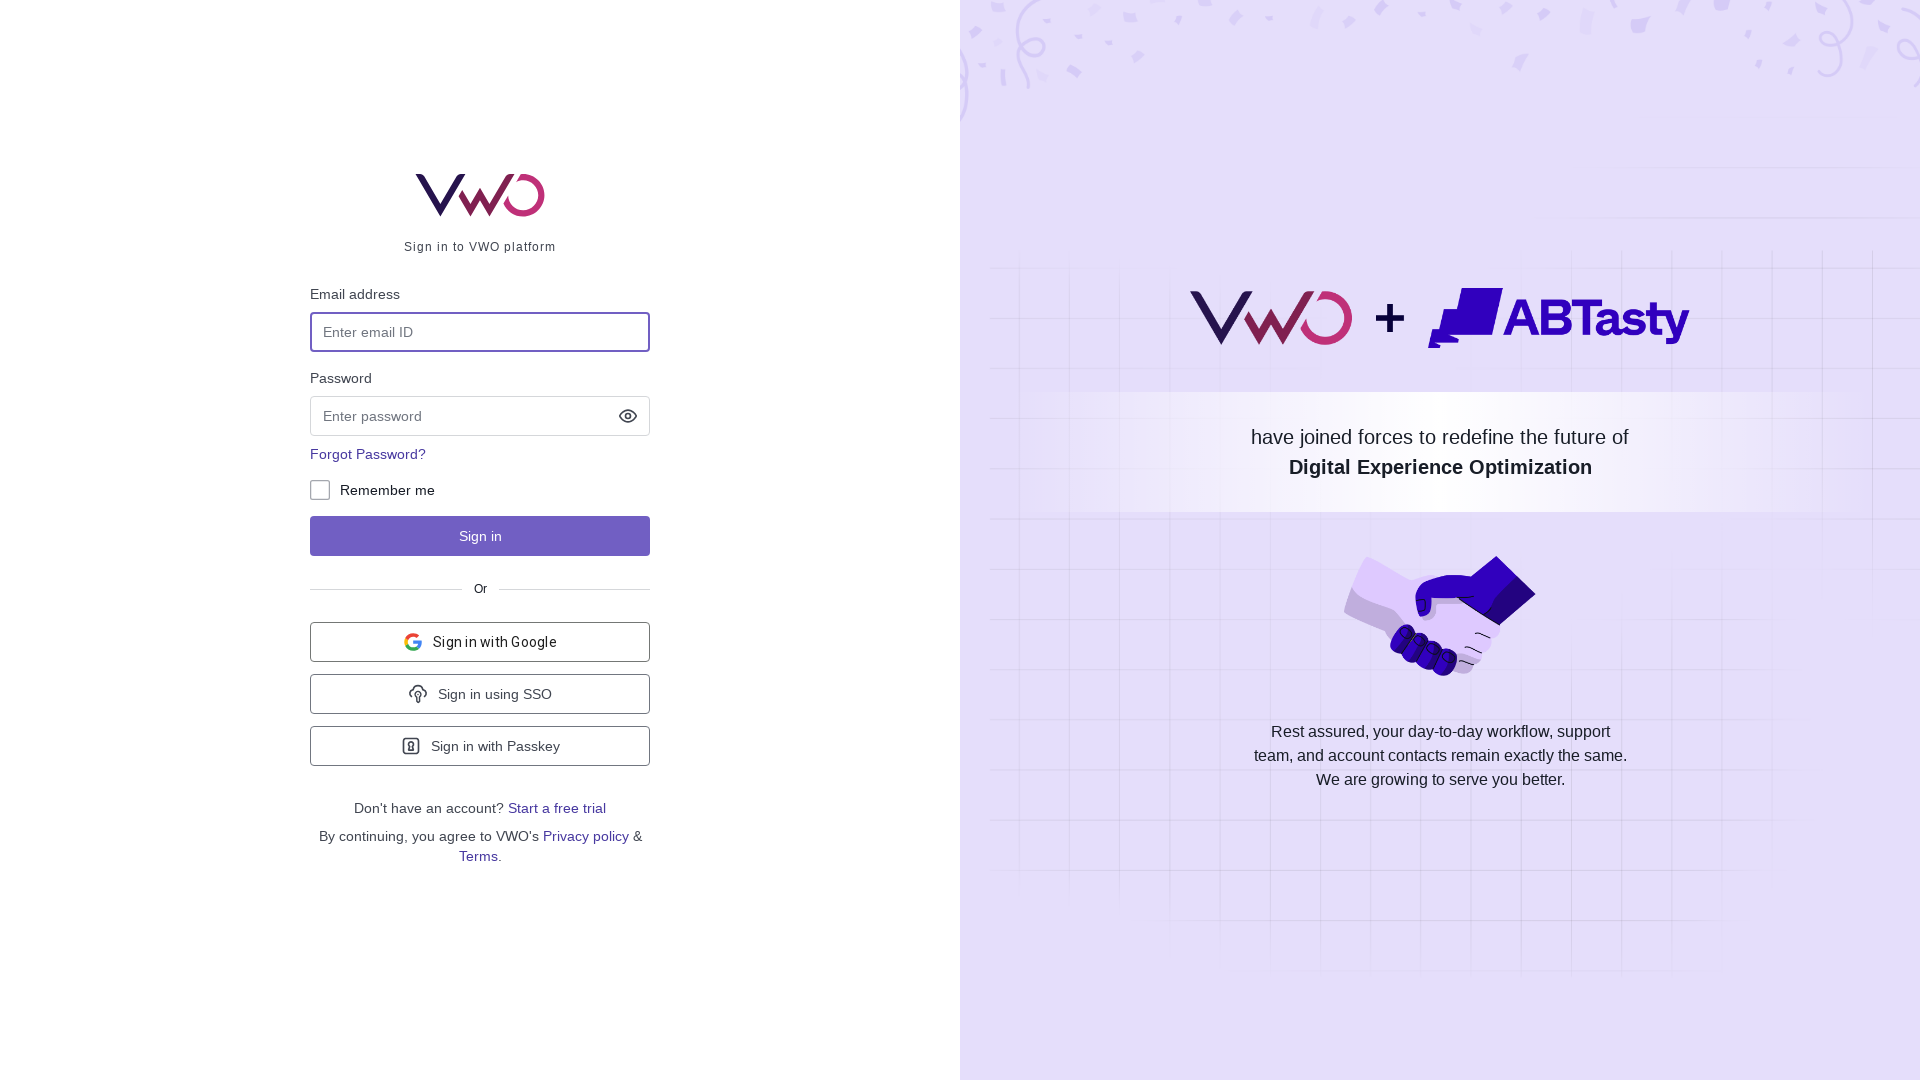

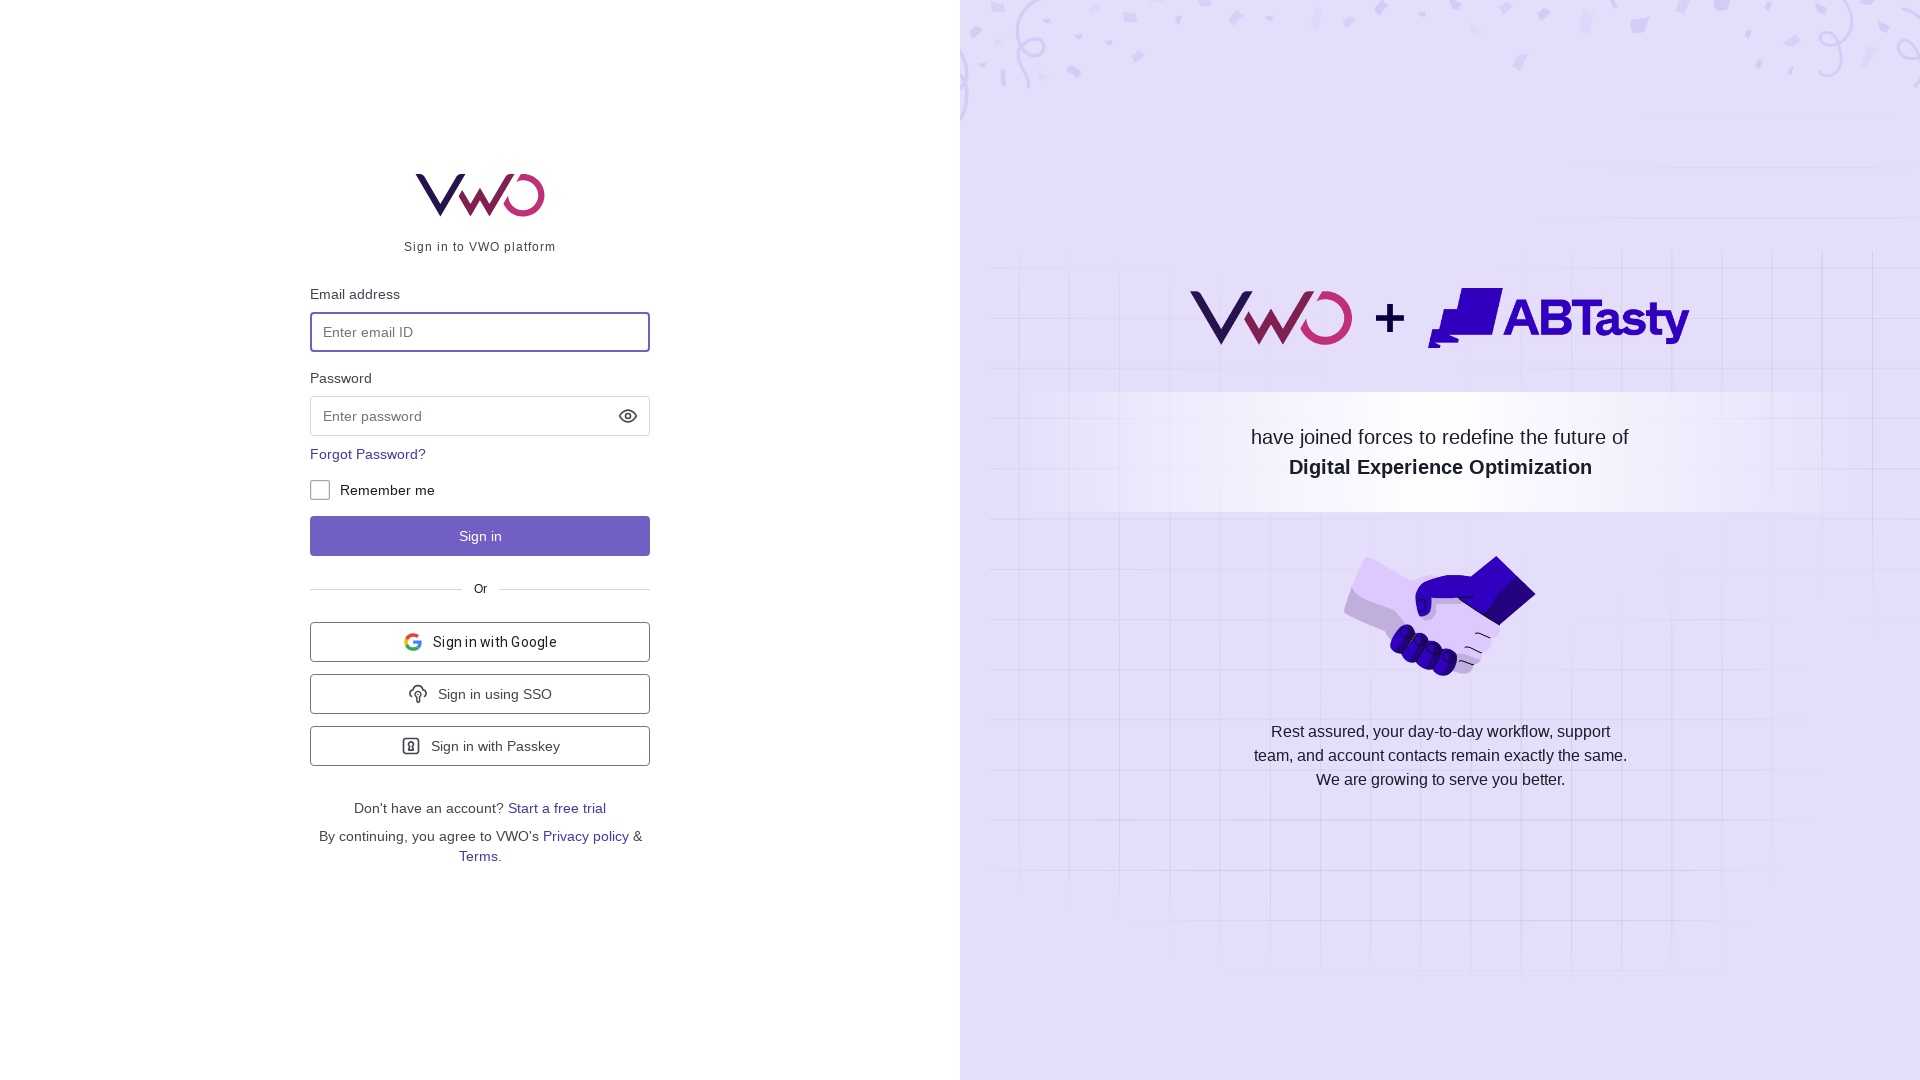